Tests window handling functionality by opening new windows, switching between them, counting opened tabs, and closing multiple windows

Starting URL: https://leafground.com/window.xhtml

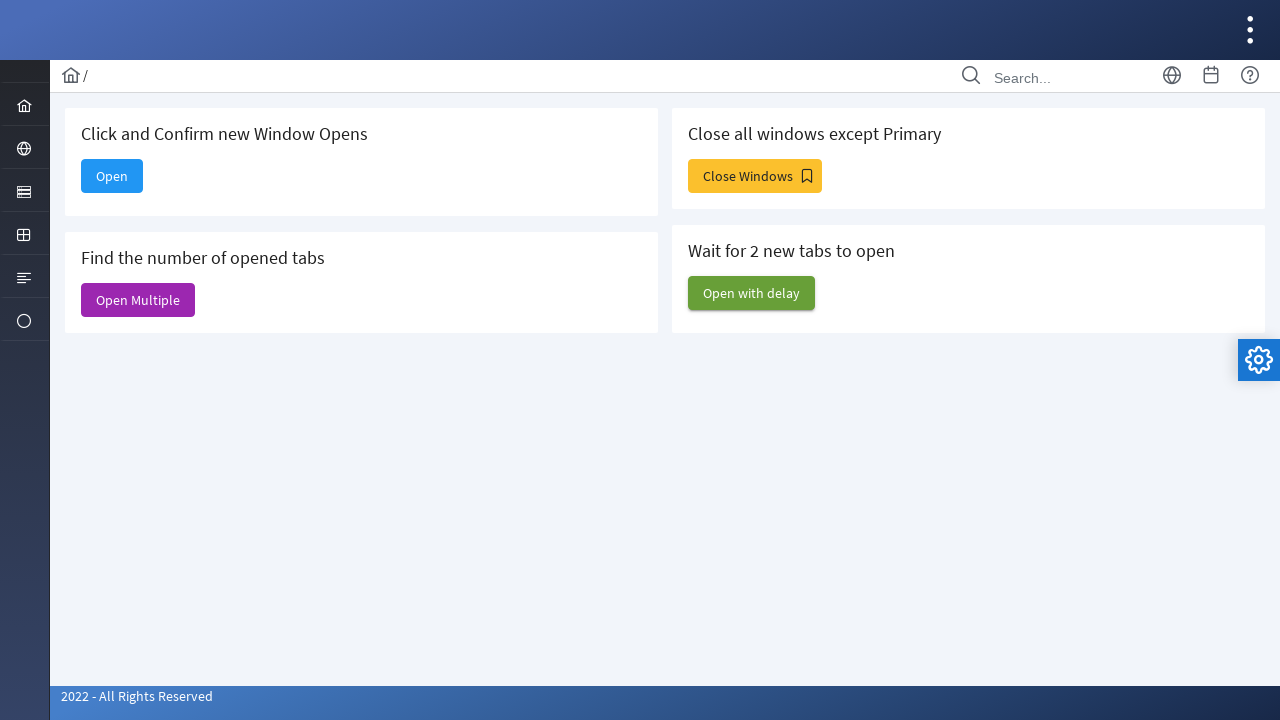

Clicked 'Open' button to open new window at (112, 176) on xpath=//span[text()='Open']
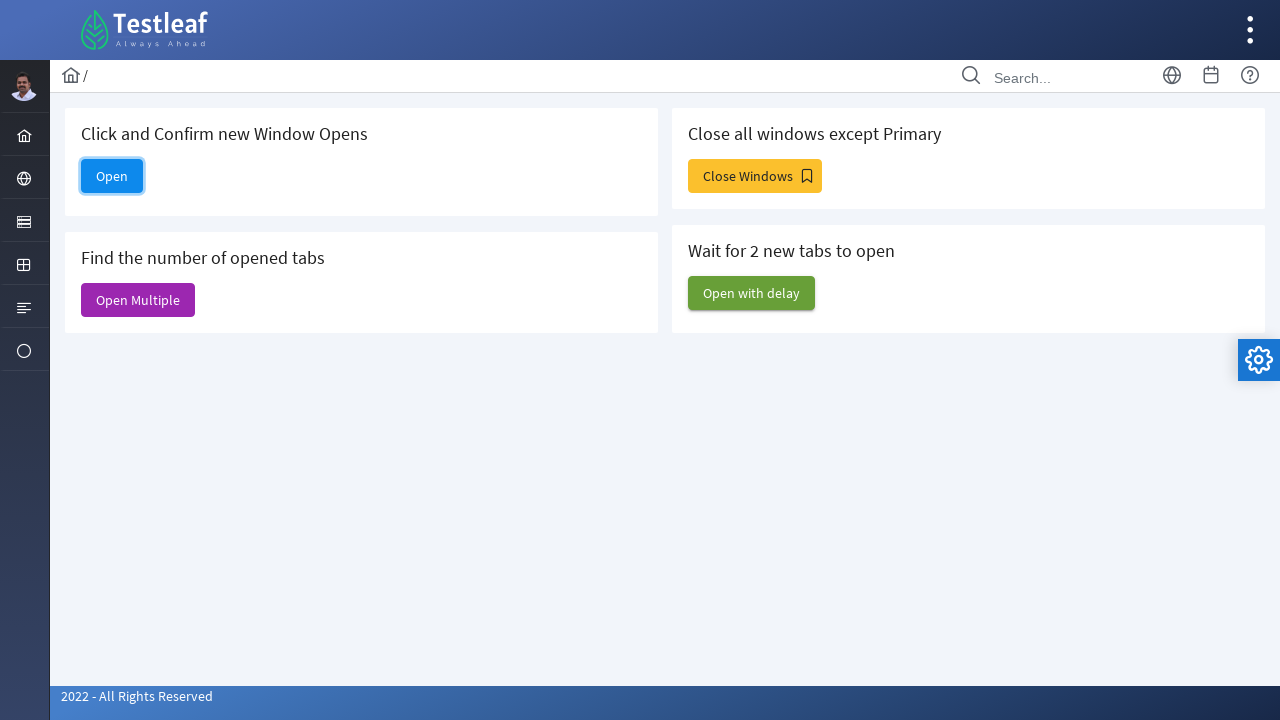

Clicked 'Open' button and waited for new page to open at (112, 176) on xpath=//span[text()='Open']
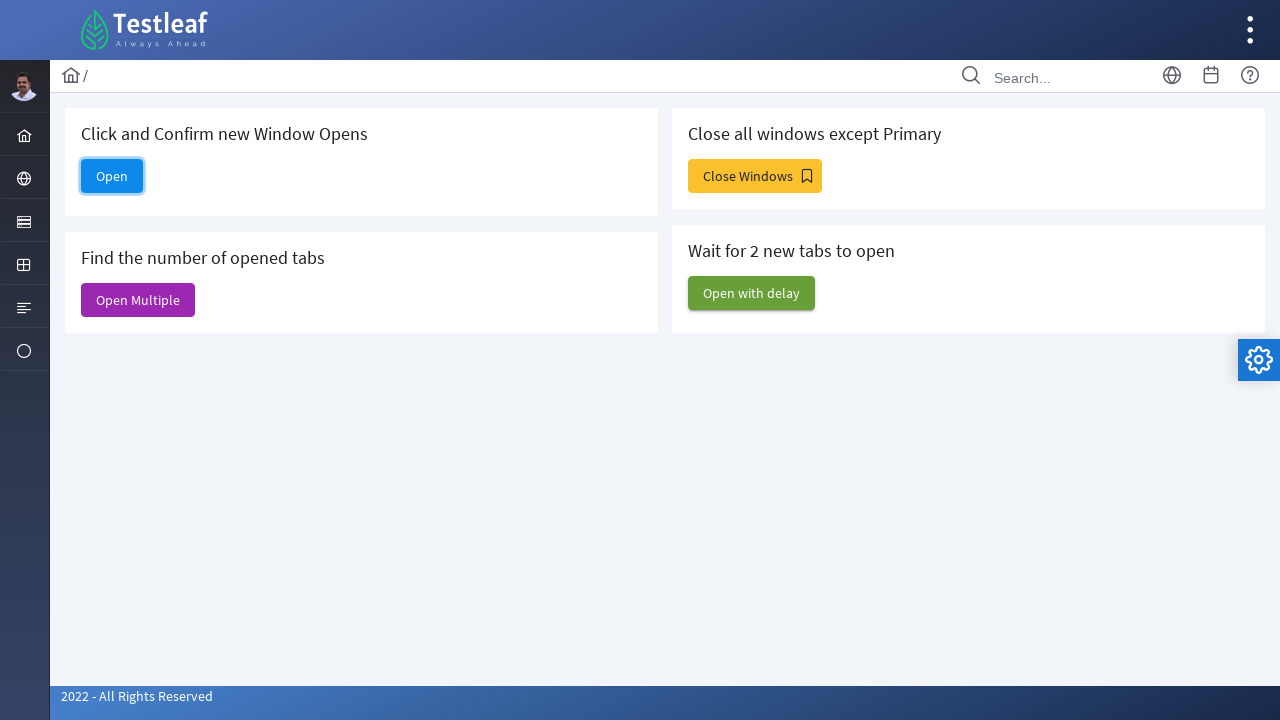

New window opened with title: 
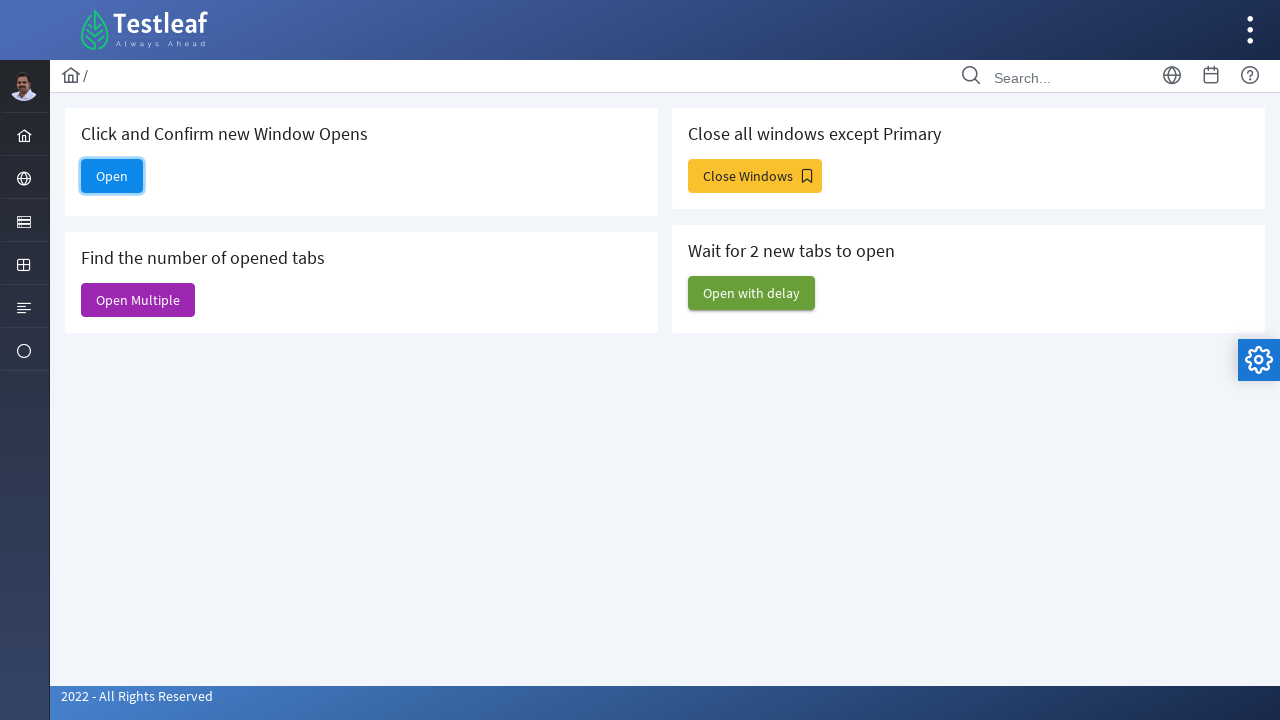

Closed the new window
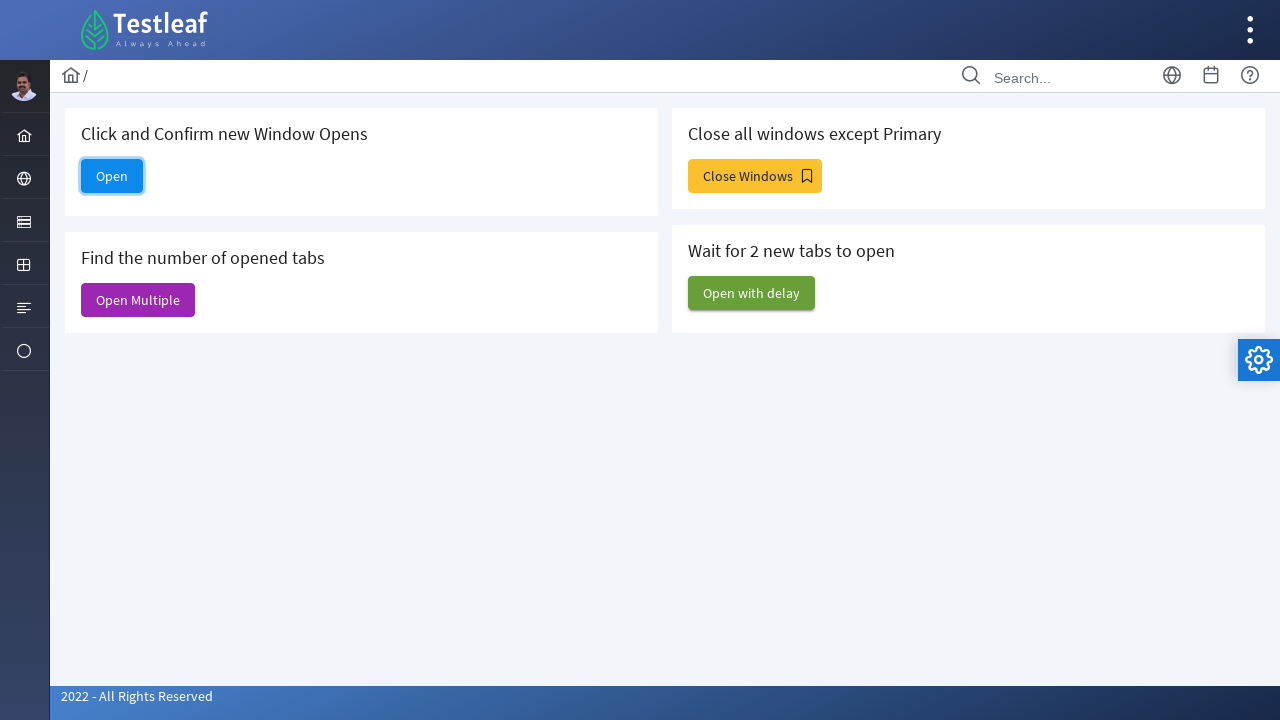

Clicked 'Open Multiple' button to open multiple windows at (138, 300) on xpath=//span[text()='Open Multiple']
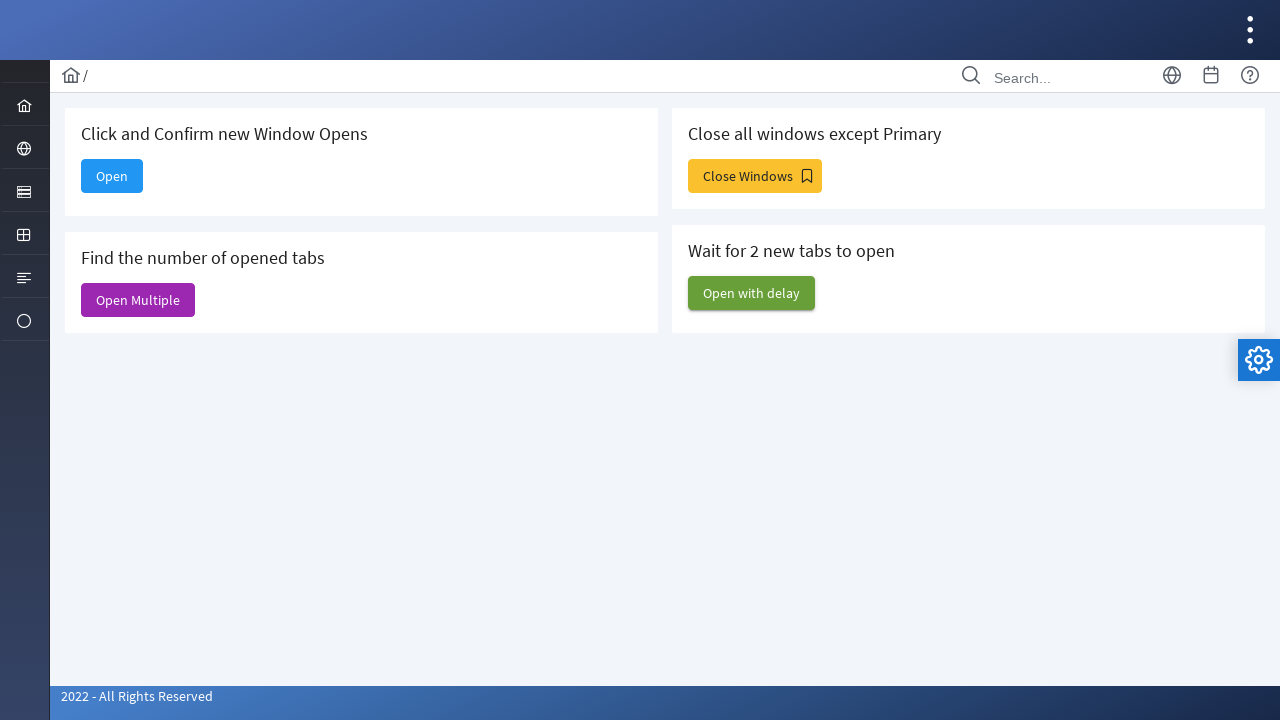

Waited 1000ms for multiple windows to open
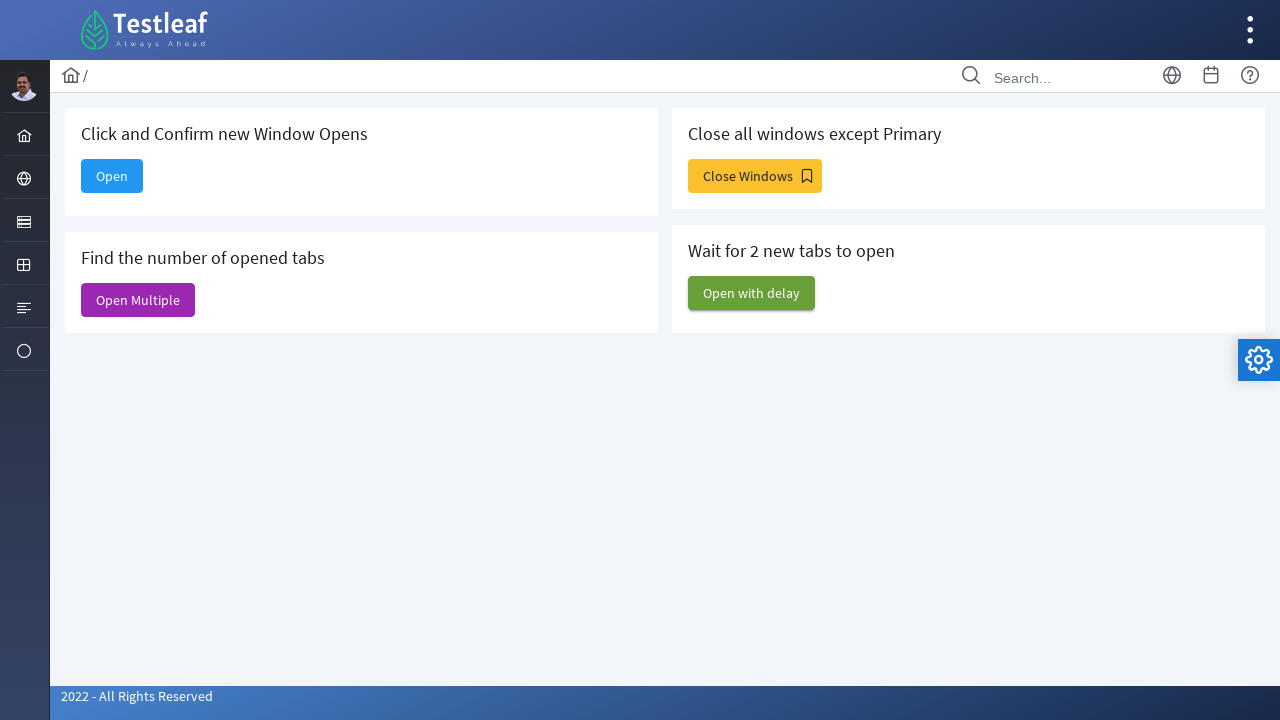

Counted 7 total tabs/windows opened
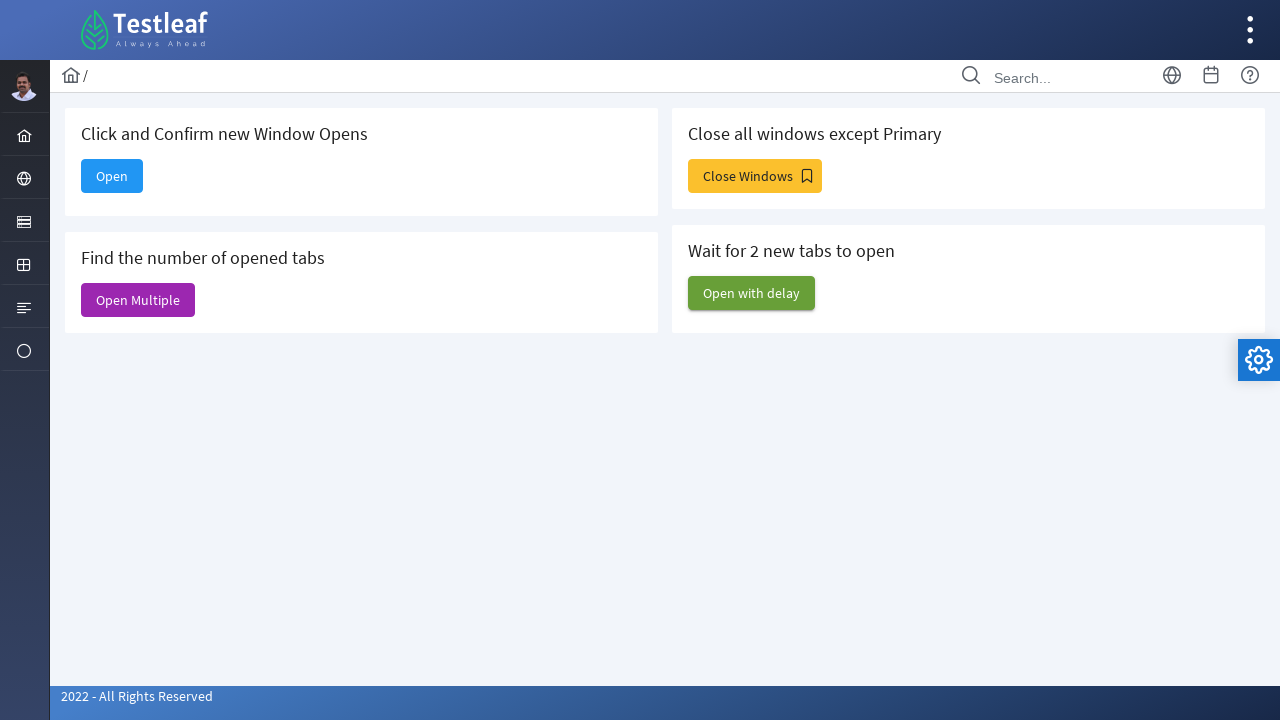

Clicked 'Open with delay' button at (752, 293) on xpath=//span[text()='Open with delay']
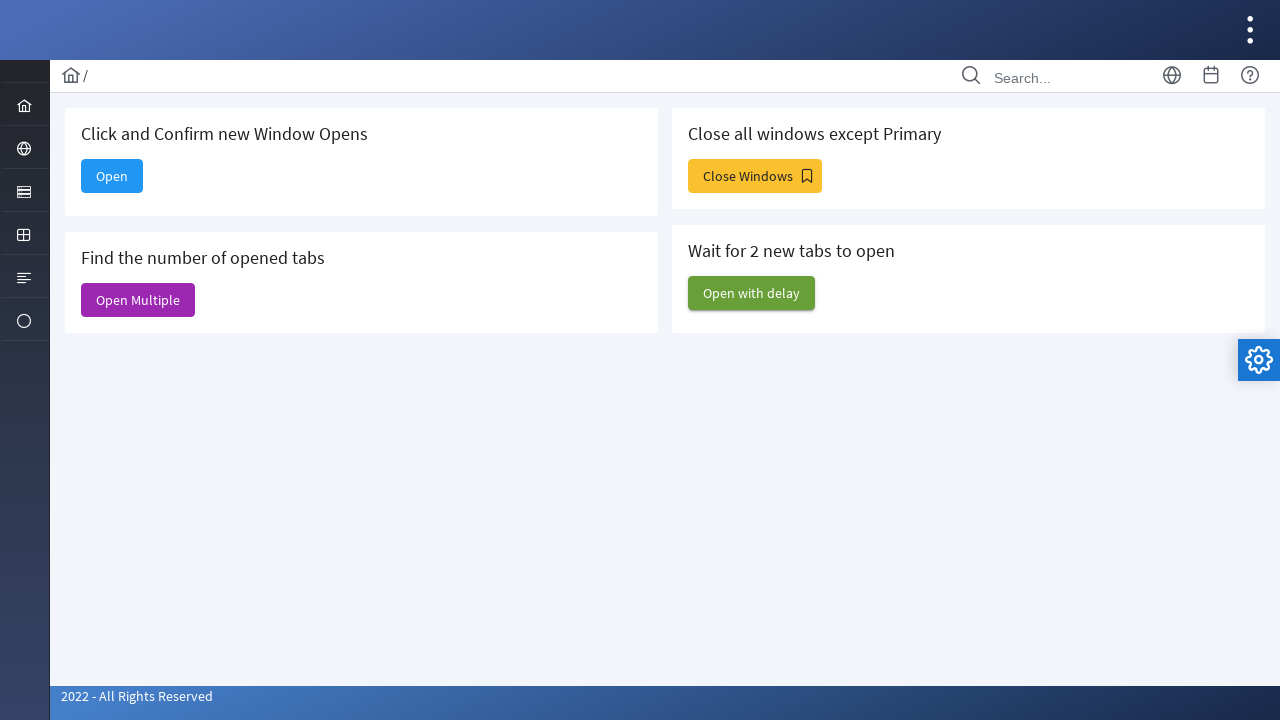

Waited 3000ms for delayed windows to open
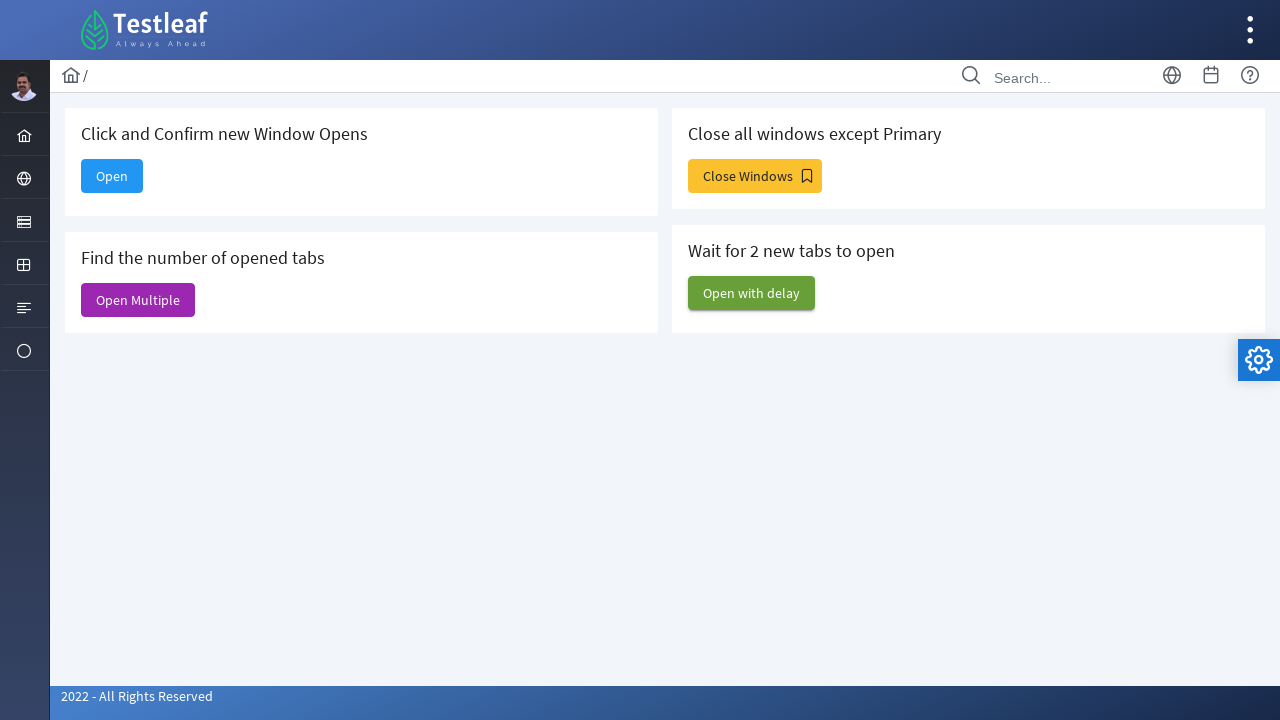

Clicked 'Close Windows' button to close multiple windows at (755, 176) on xpath=//span[text()='Close Windows']
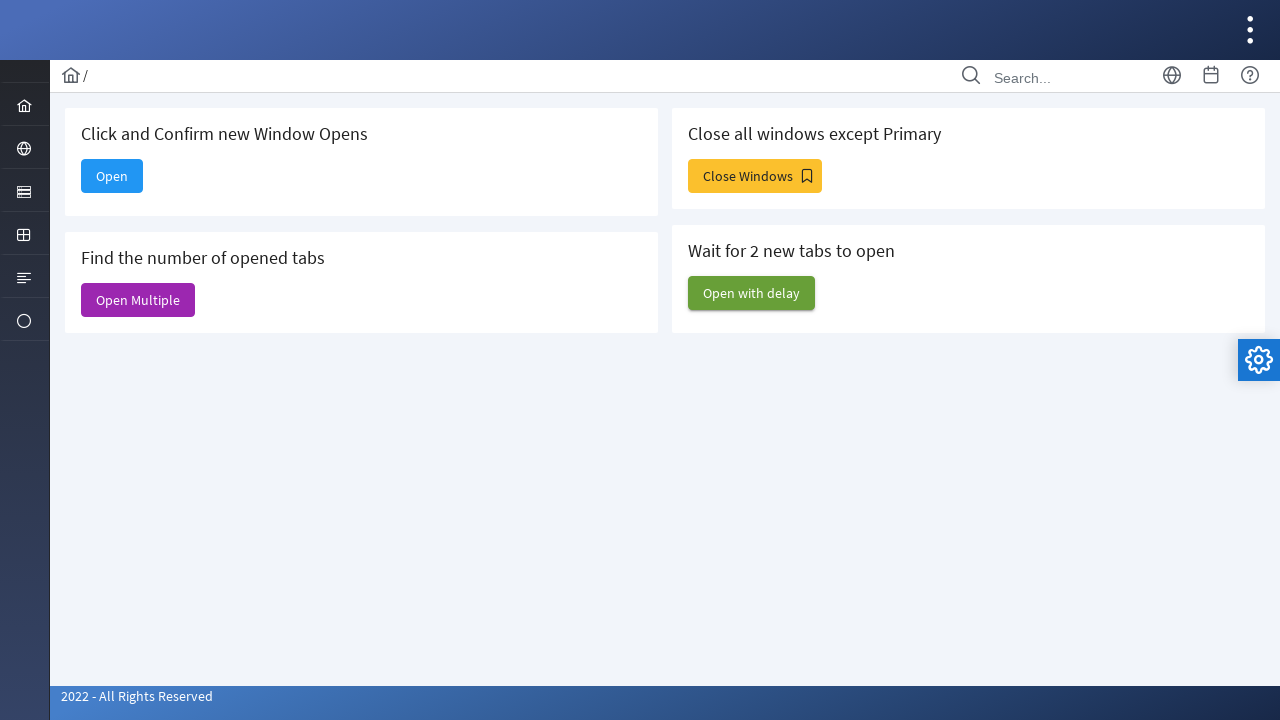

Captured current page URL: https://leafground.com/window.xhtml
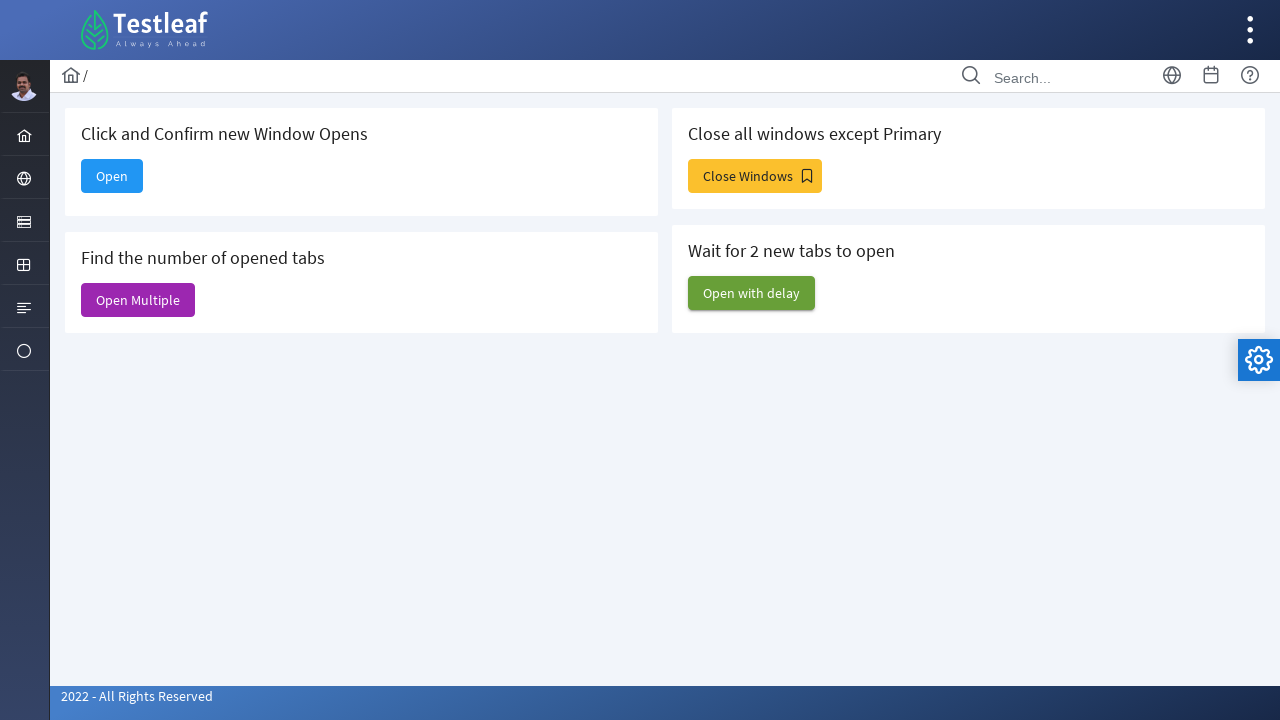

Closed non-primary window/tab with URL: https://leafground.com/alert.xhtml
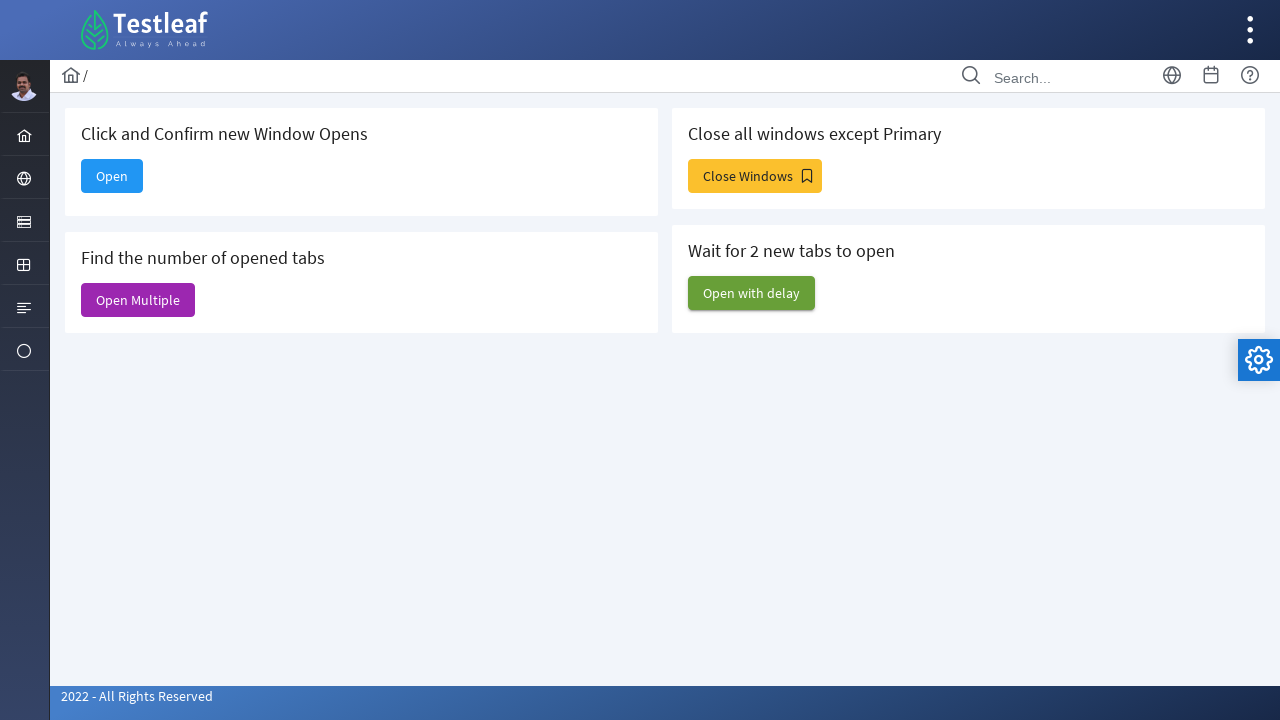

Closed non-primary window/tab with URL: https://leafground.com/input.xhtml
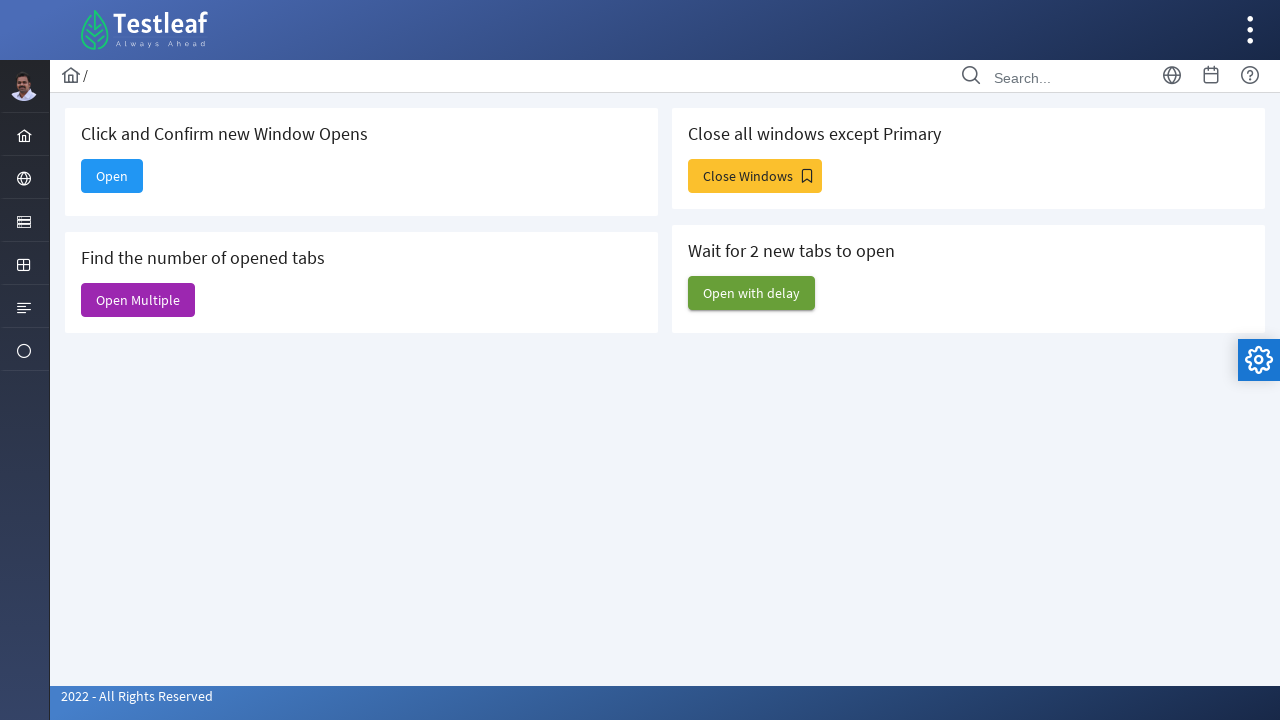

Closed non-primary window/tab with URL: https://leafground.com/dashboard.xhtml
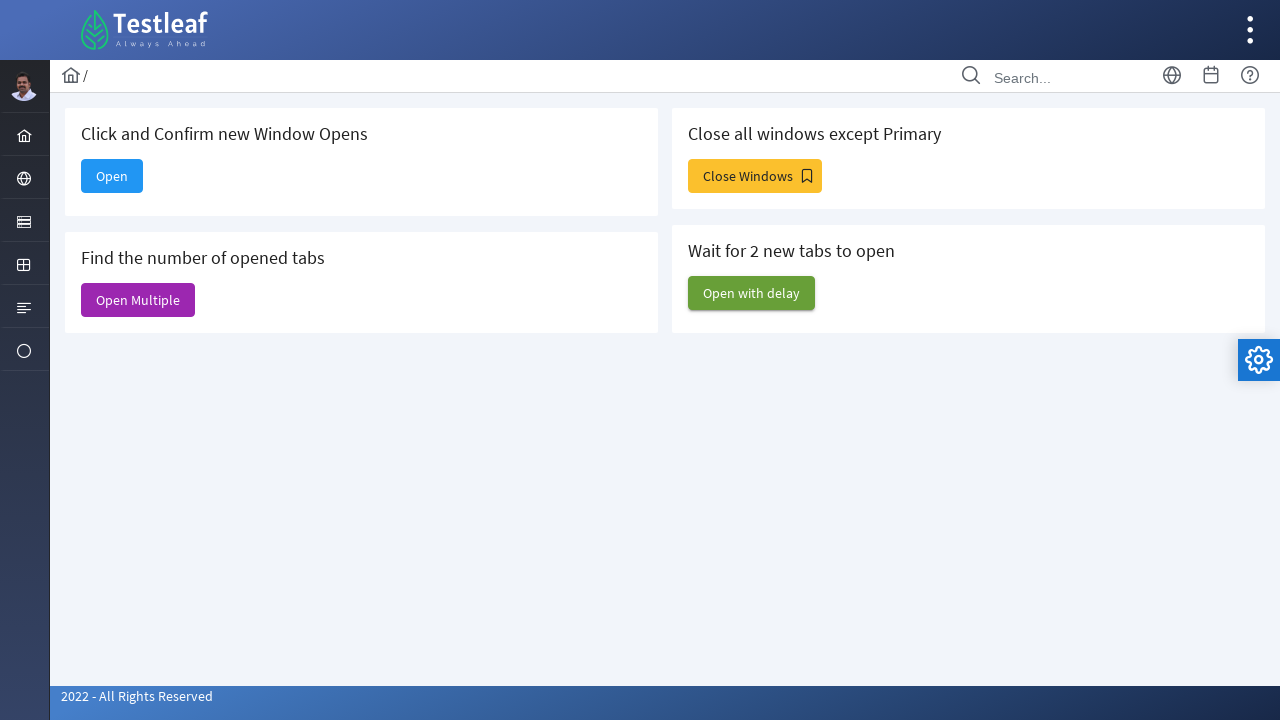

Closed non-primary window/tab with URL: https://leafground.com/dashboard.xhtml
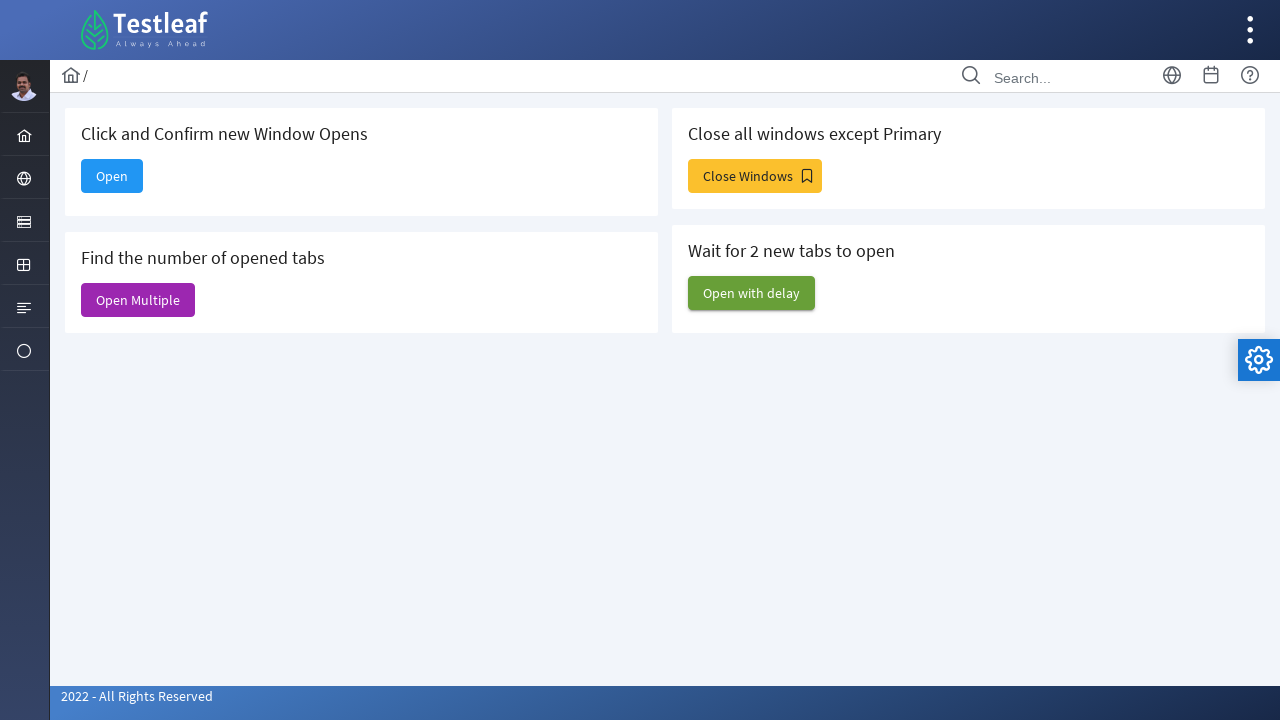

Closed non-primary window/tab with URL: https://leafground.com/table.xhtml
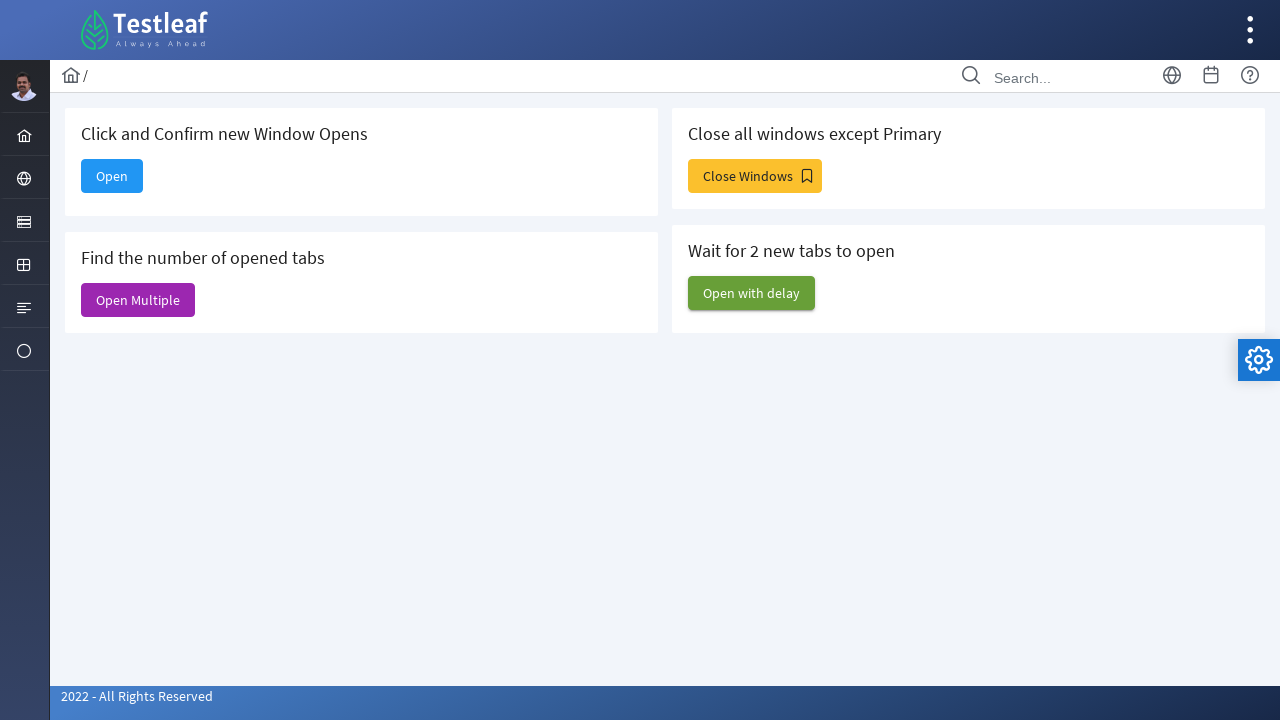

Closed non-primary window/tab with URL: https://leafground.com/dashboard.xhtml
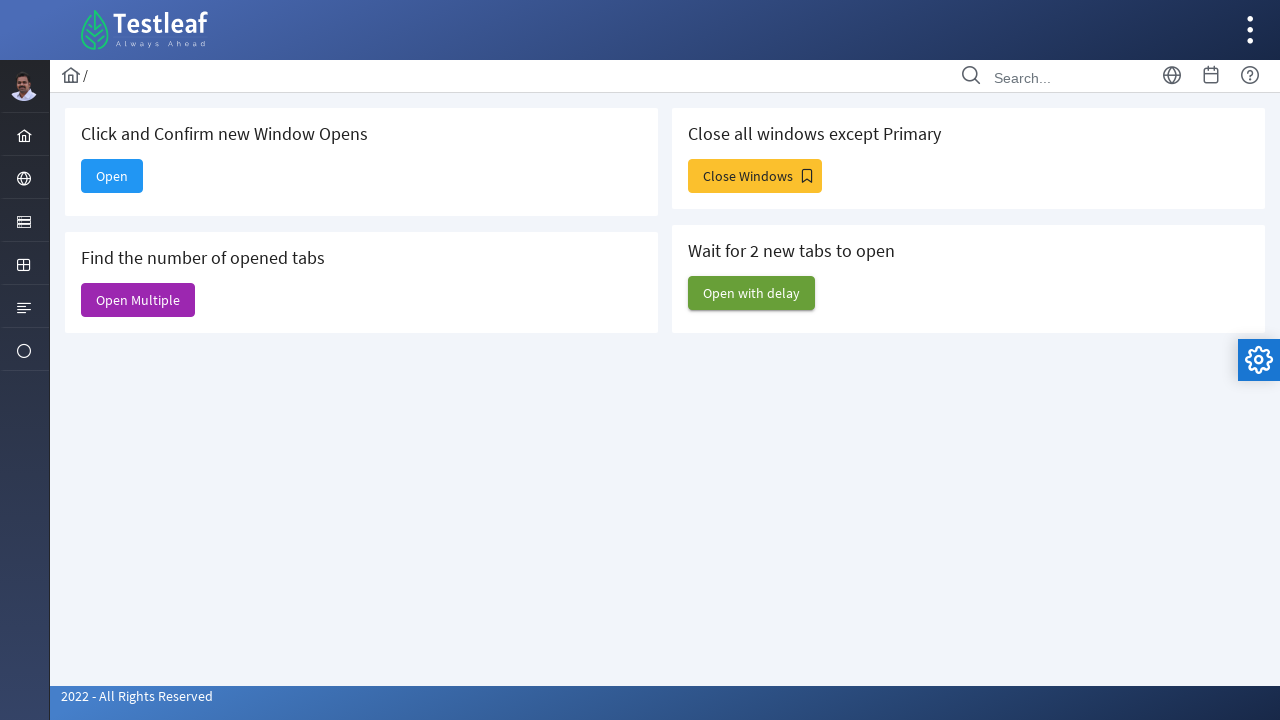

Closed non-primary window/tab with URL: https://leafground.com/table.xhtml
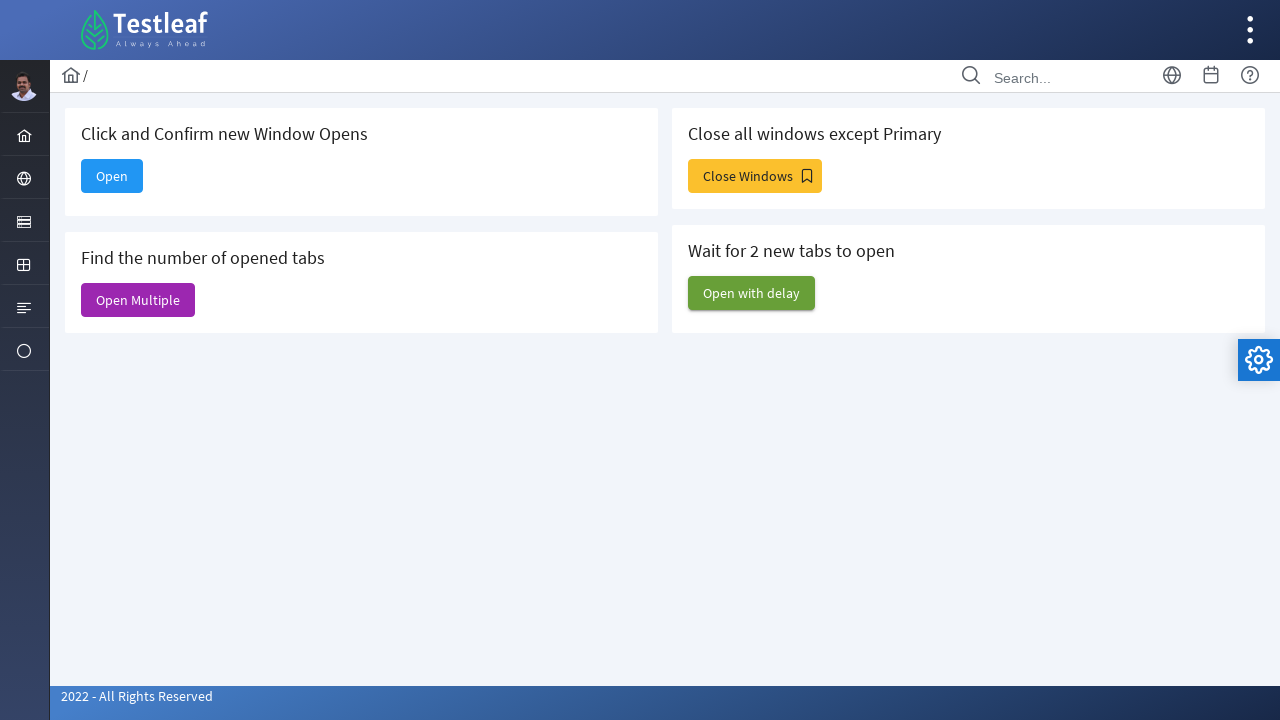

Closed non-primary window/tab with URL: https://leafground.com/dashboard.xhtml
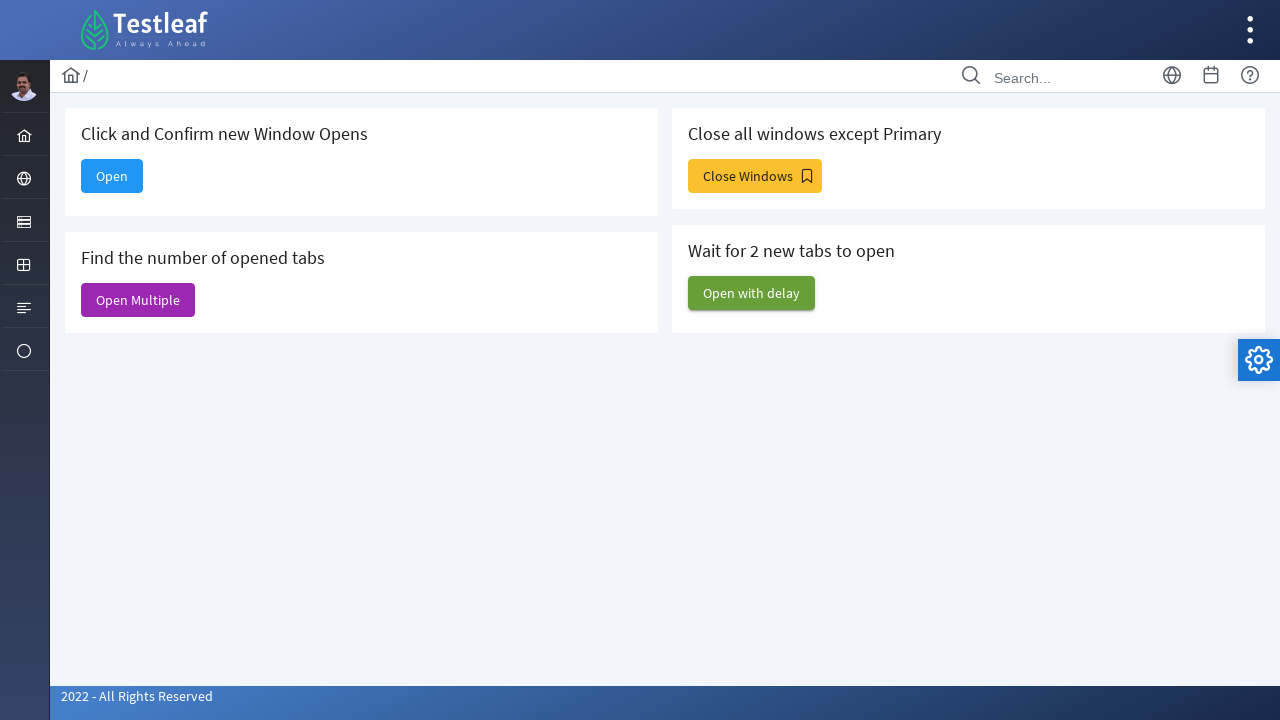

Closed non-primary window/tab with URL: https://leafground.com/alert.xhtml
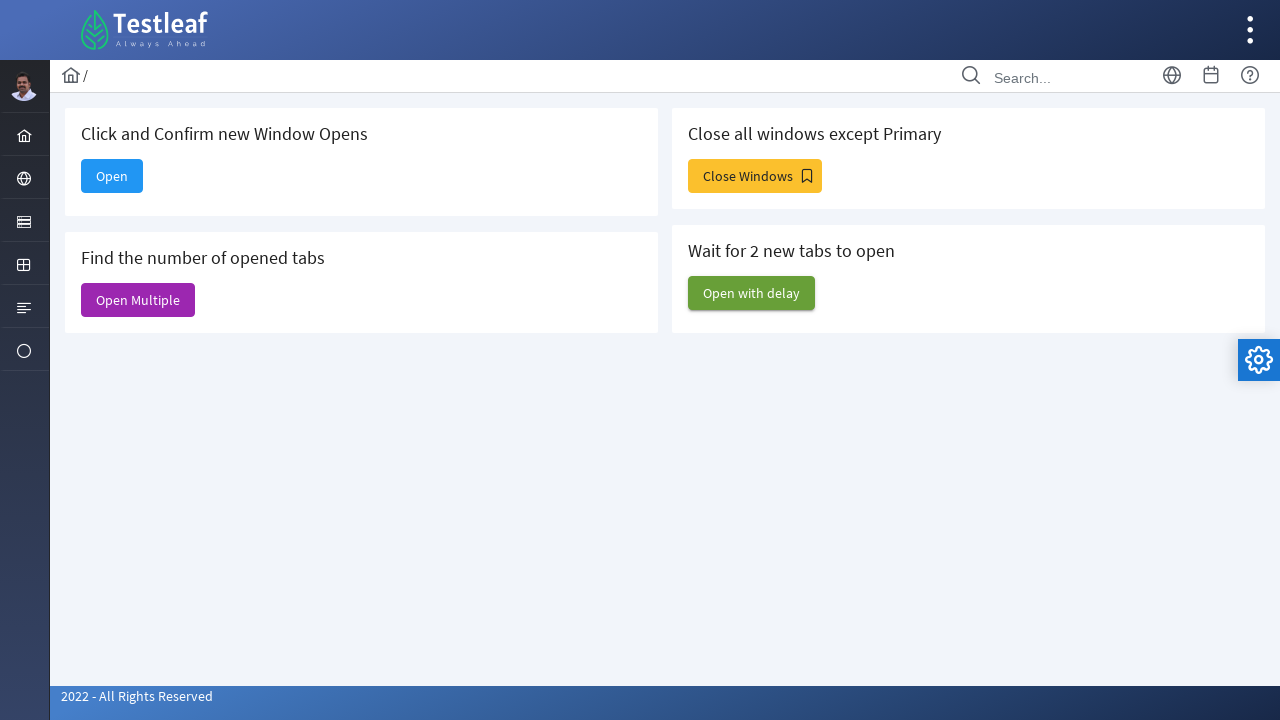

Closed non-primary window/tab with URL: https://leafground.com/input.xhtml
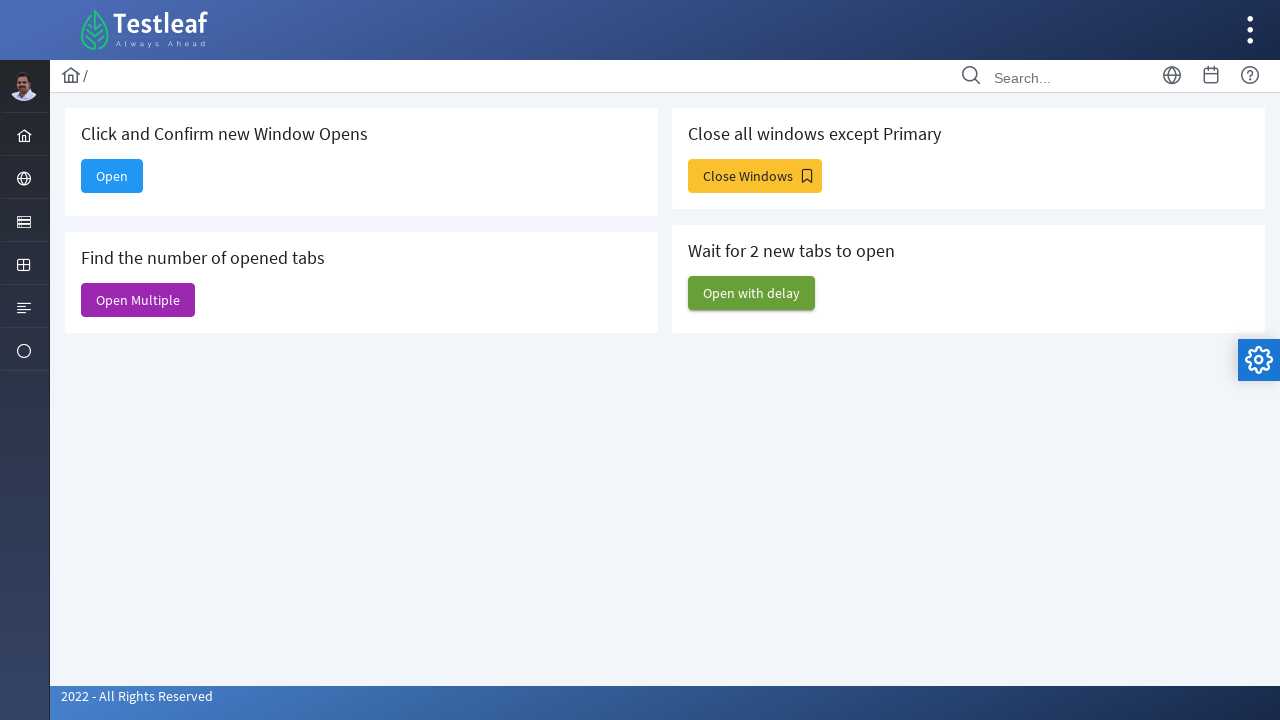

Closed non-primary window/tab with URL: https://leafground.com/dashboard.xhtml
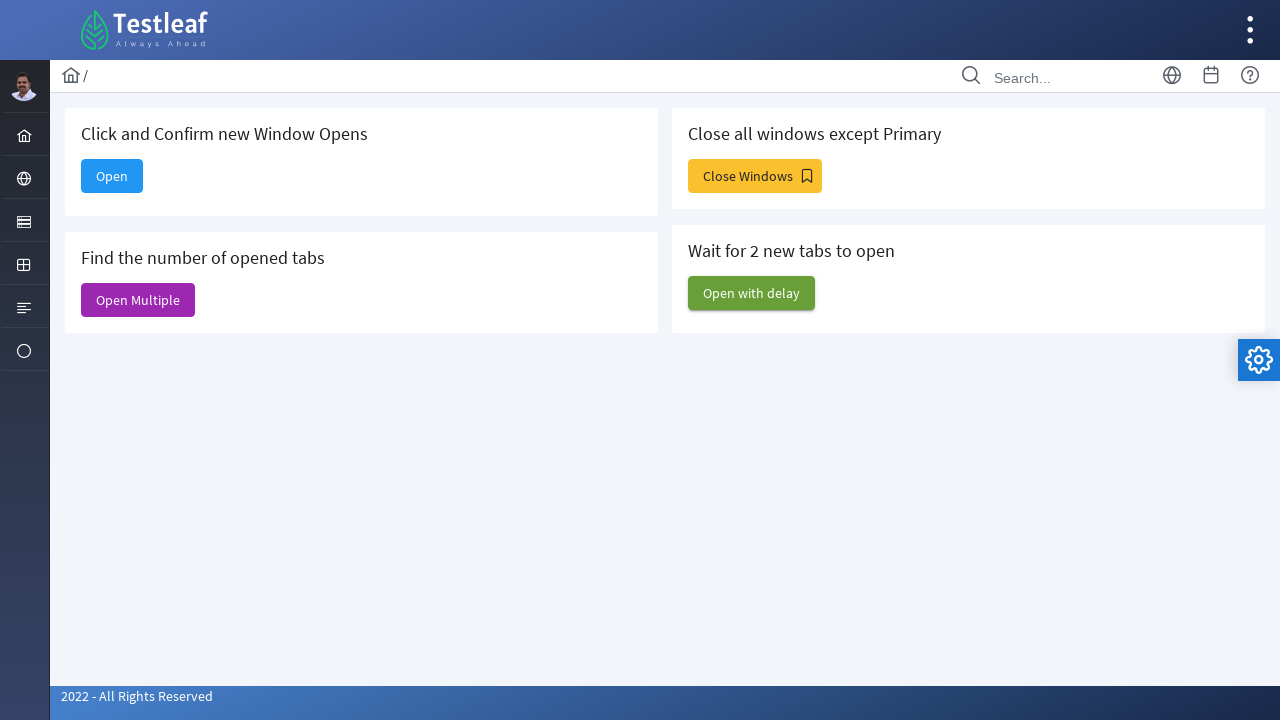

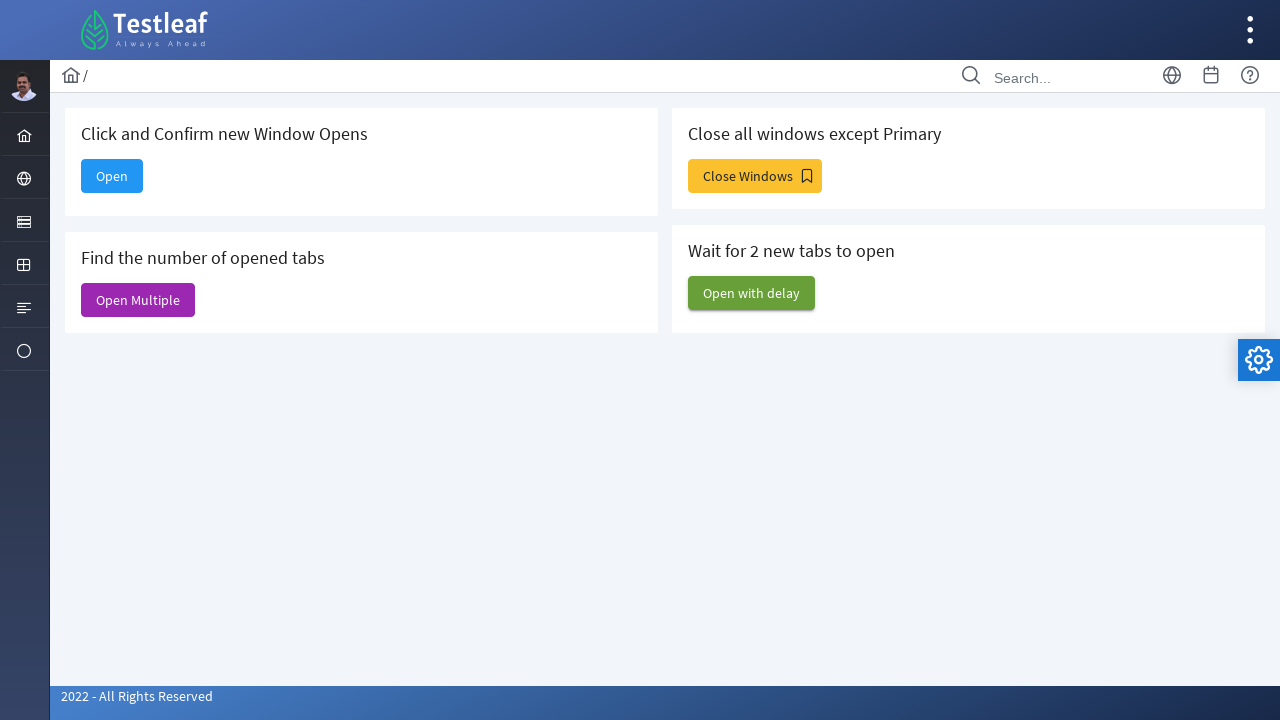